Reads two numbers from the page, calculates their sum, selects the result from a dropdown menu, and submits the form

Starting URL: http://suninjuly.github.io/selects2.html

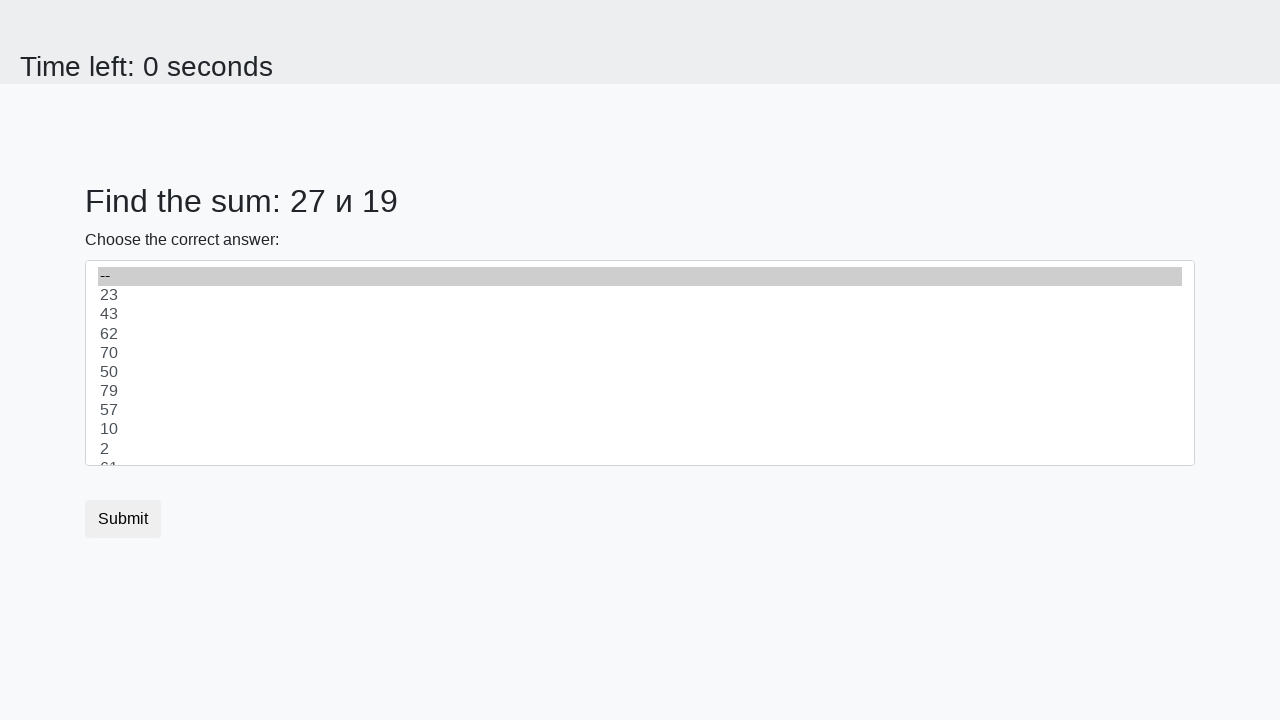

Read first number from page element #num1
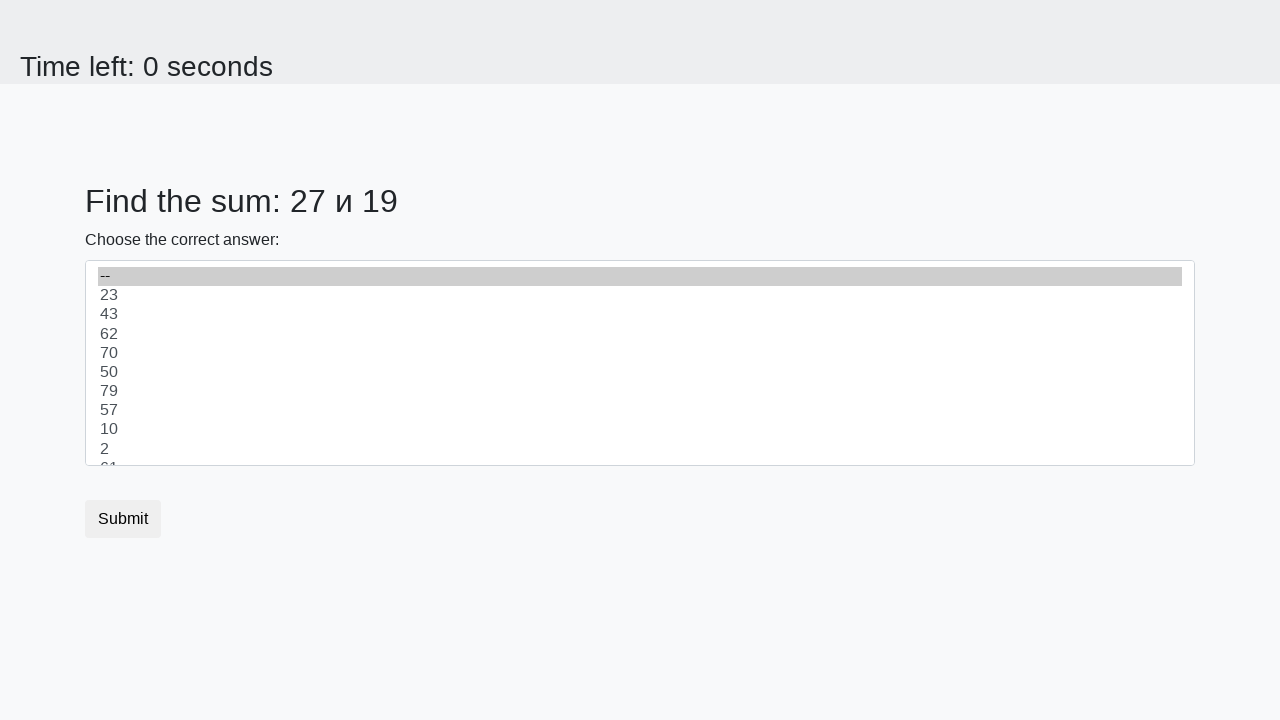

Read second number from page element #num2
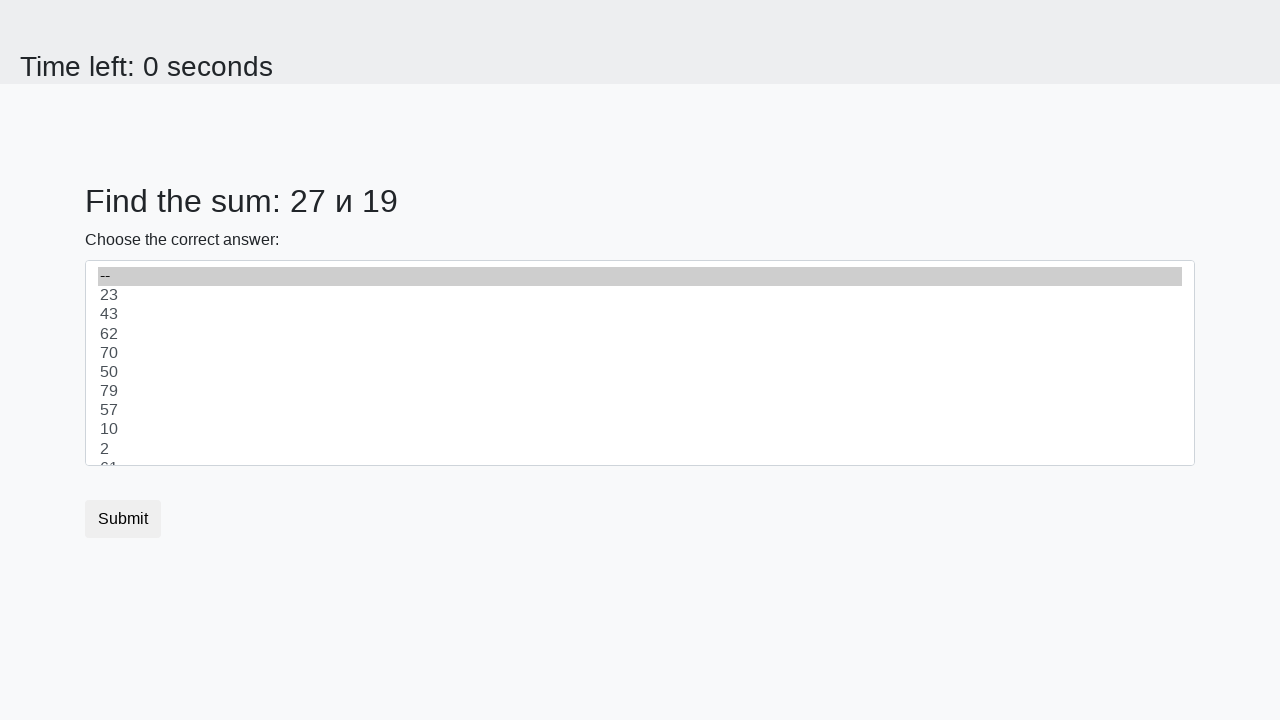

Calculated sum of 27 + 19 = 46
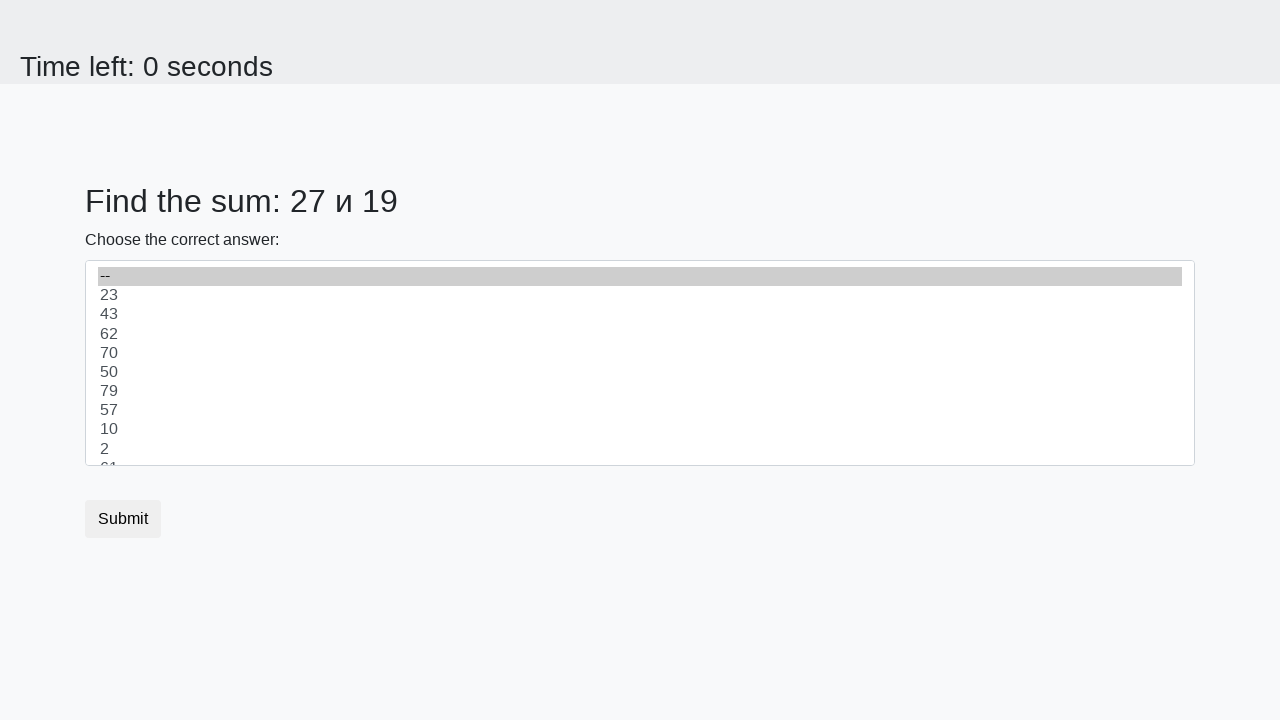

Selected calculated sum '46' from dropdown menu on select
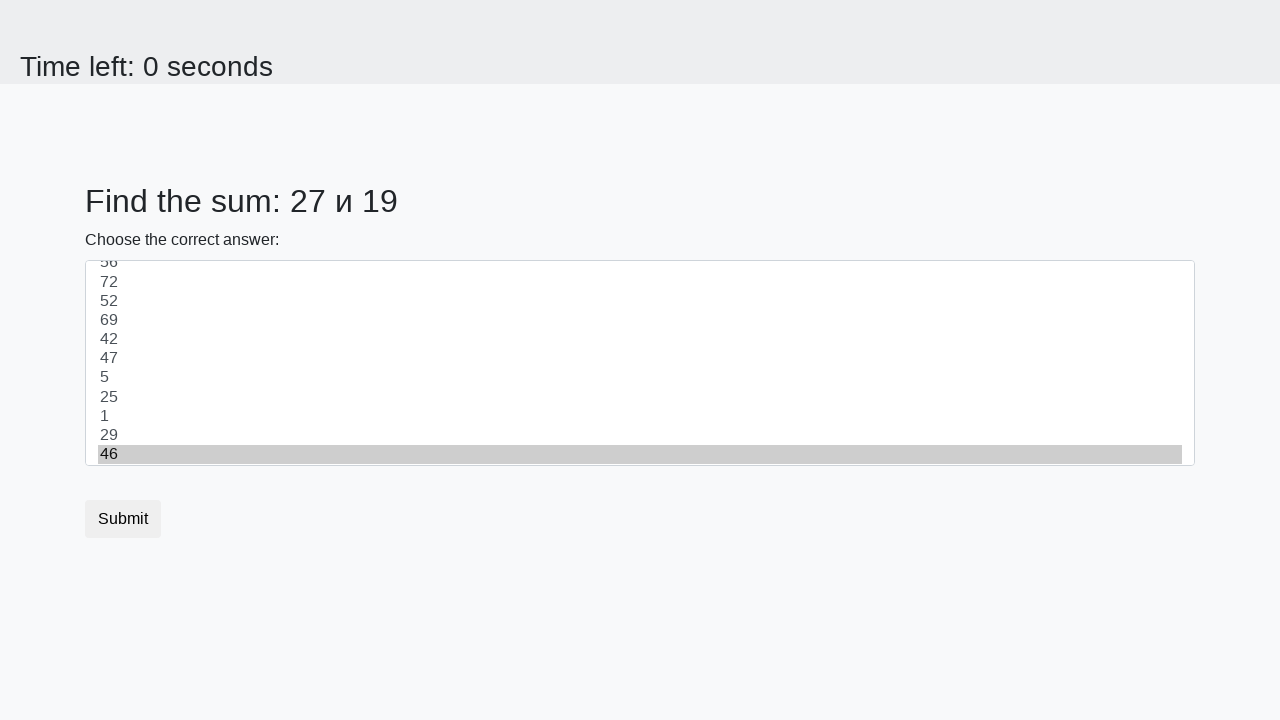

Clicked submit button to submit the form at (123, 519) on .btn-default
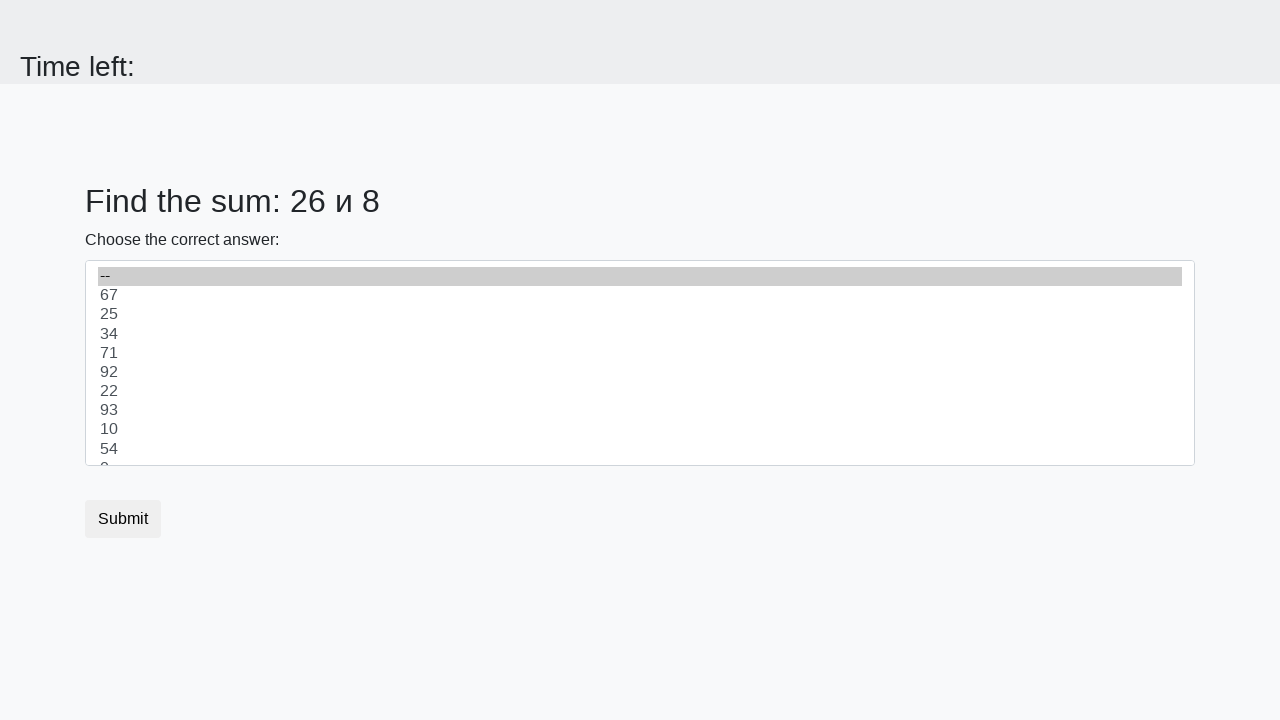

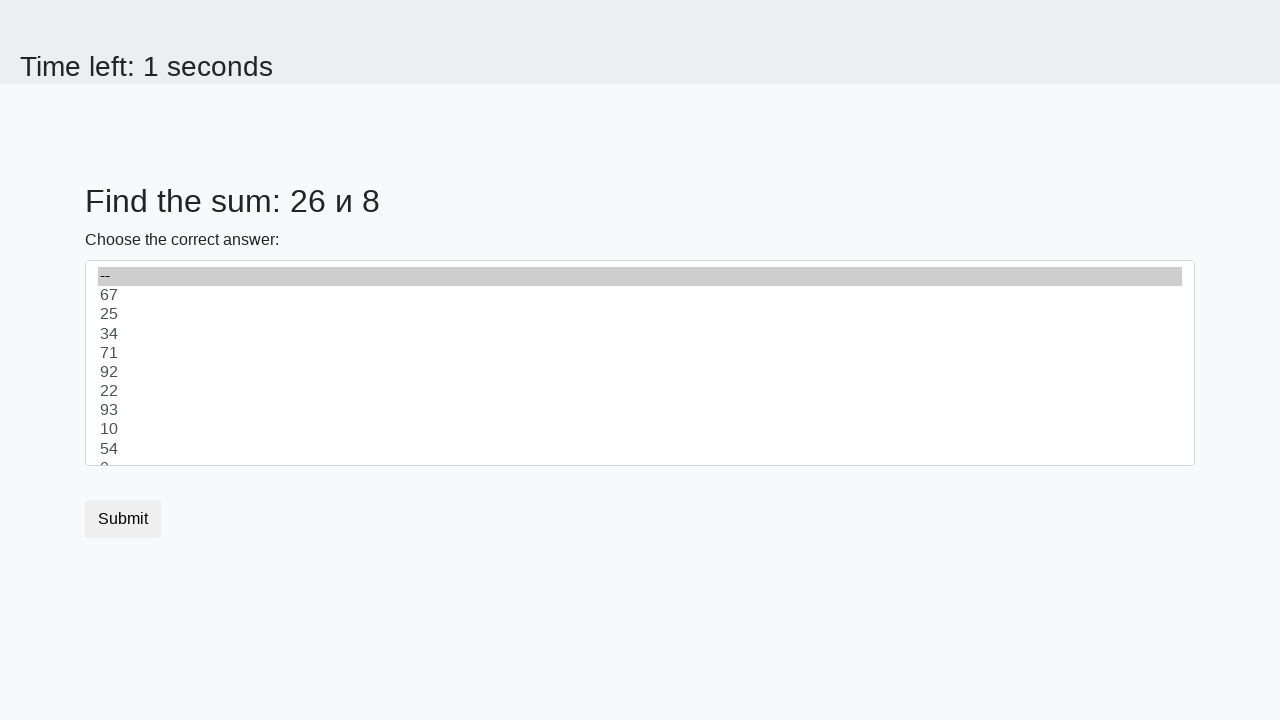